Tests basic division operation (4 / 2 = 2)

Starting URL: https://testsheepnz.github.io/BasicCalculator.html

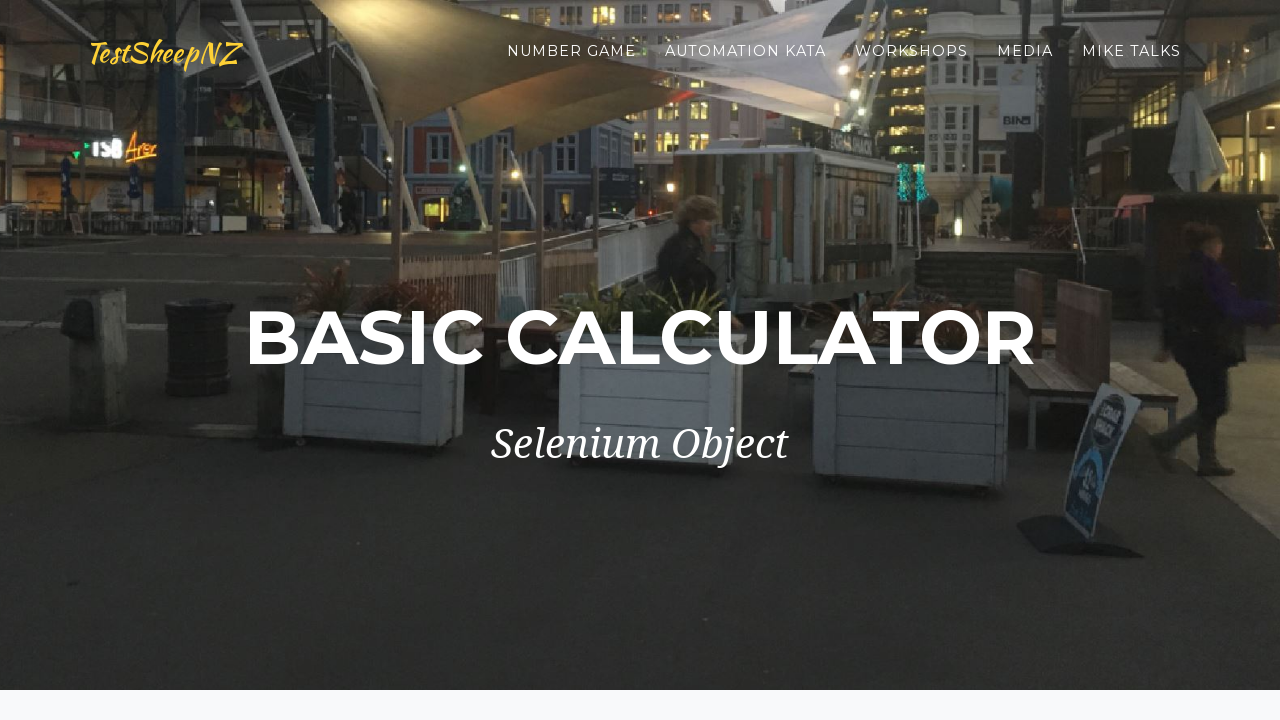

Filled first number field with '4' on #number1Field
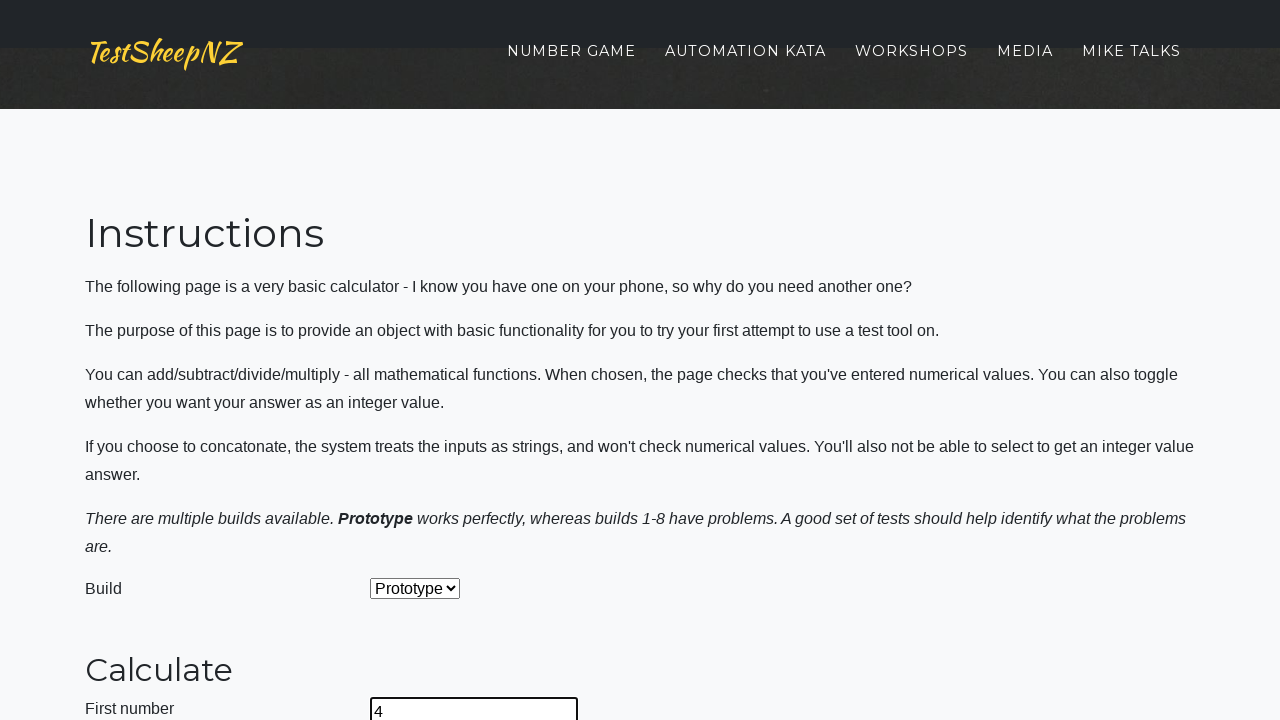

Filled second number field with '2' on #number2Field
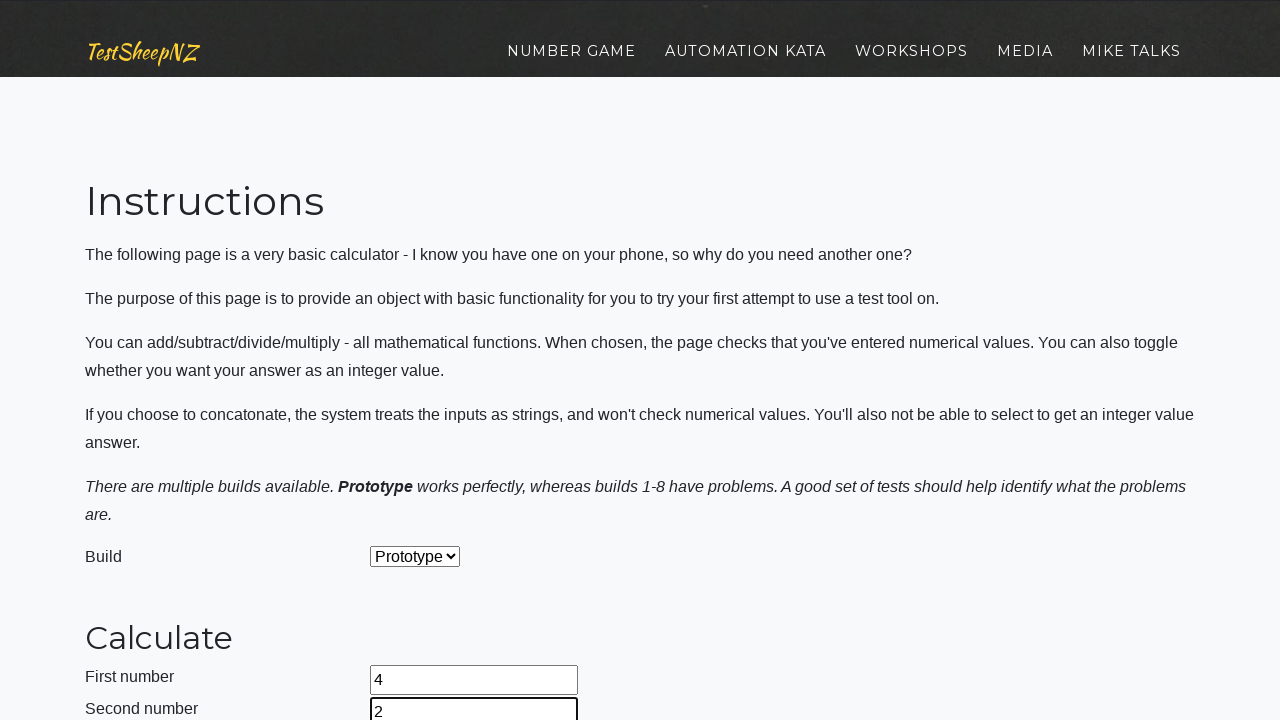

Selected 'Divide' operation from dropdown on #selectOperationDropdown
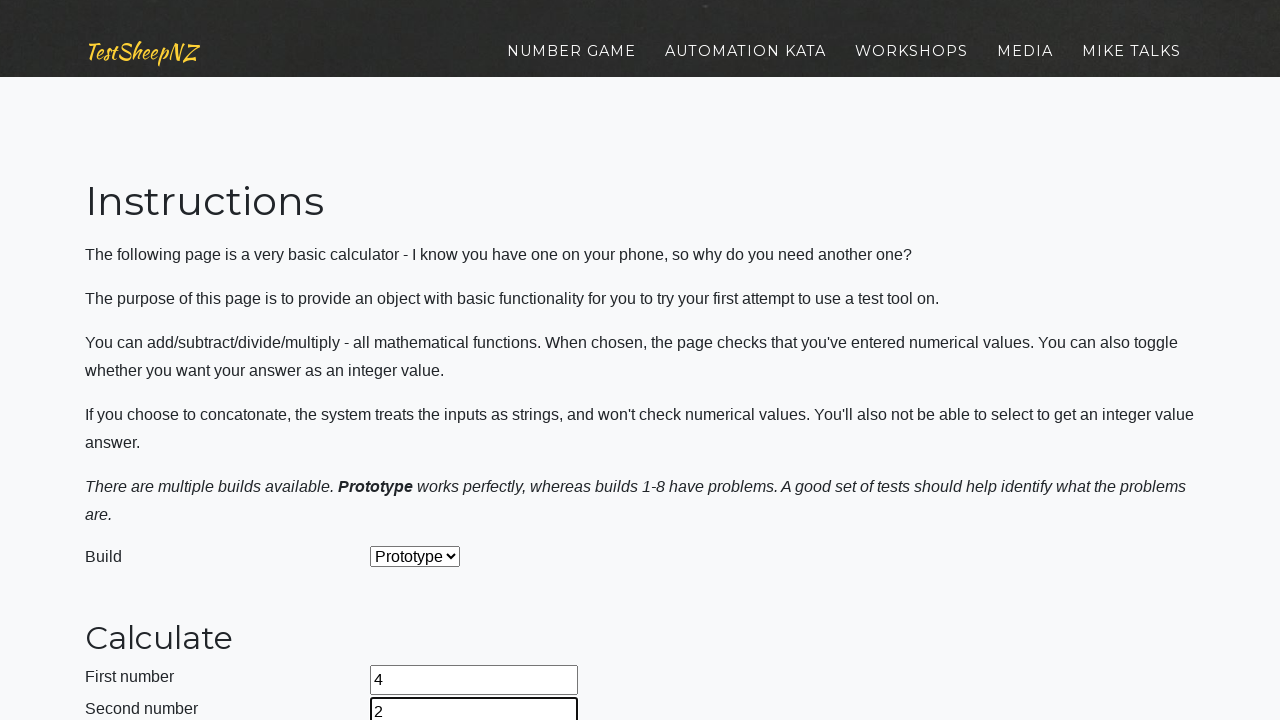

Clicked calculate button at (422, 361) on #calculateButton
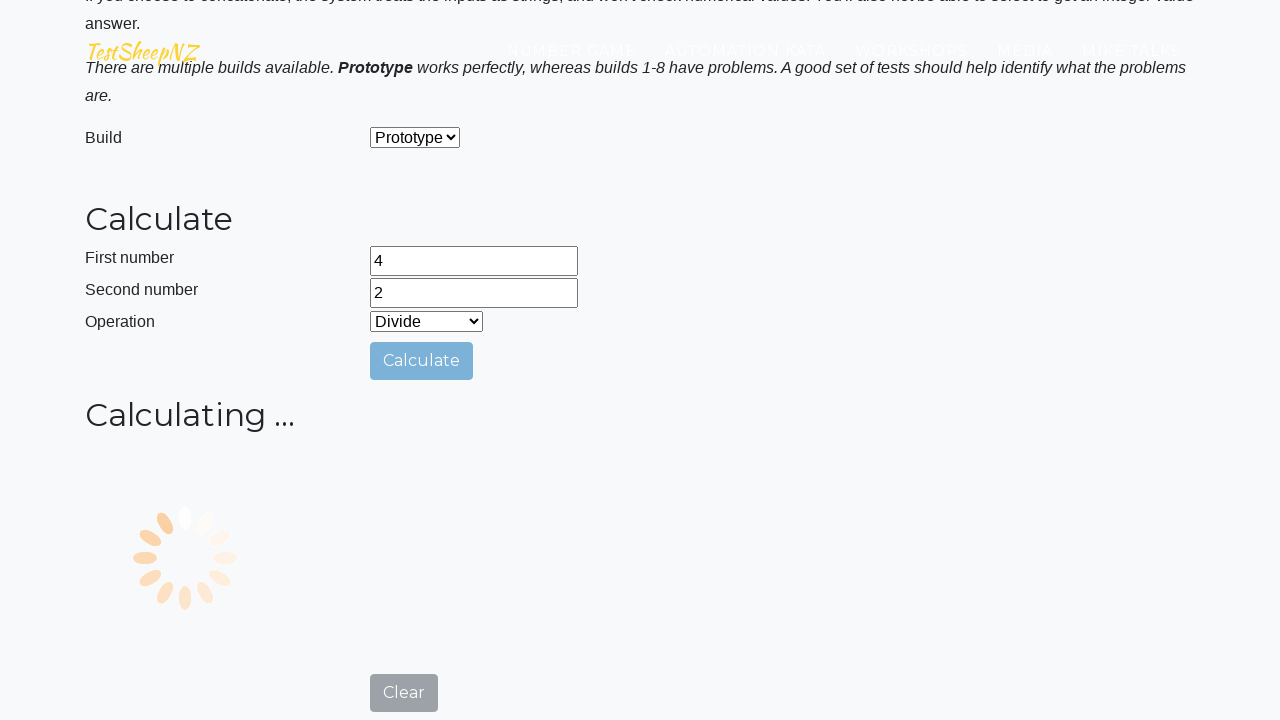

Answer field appeared with result (4 / 2 = 2)
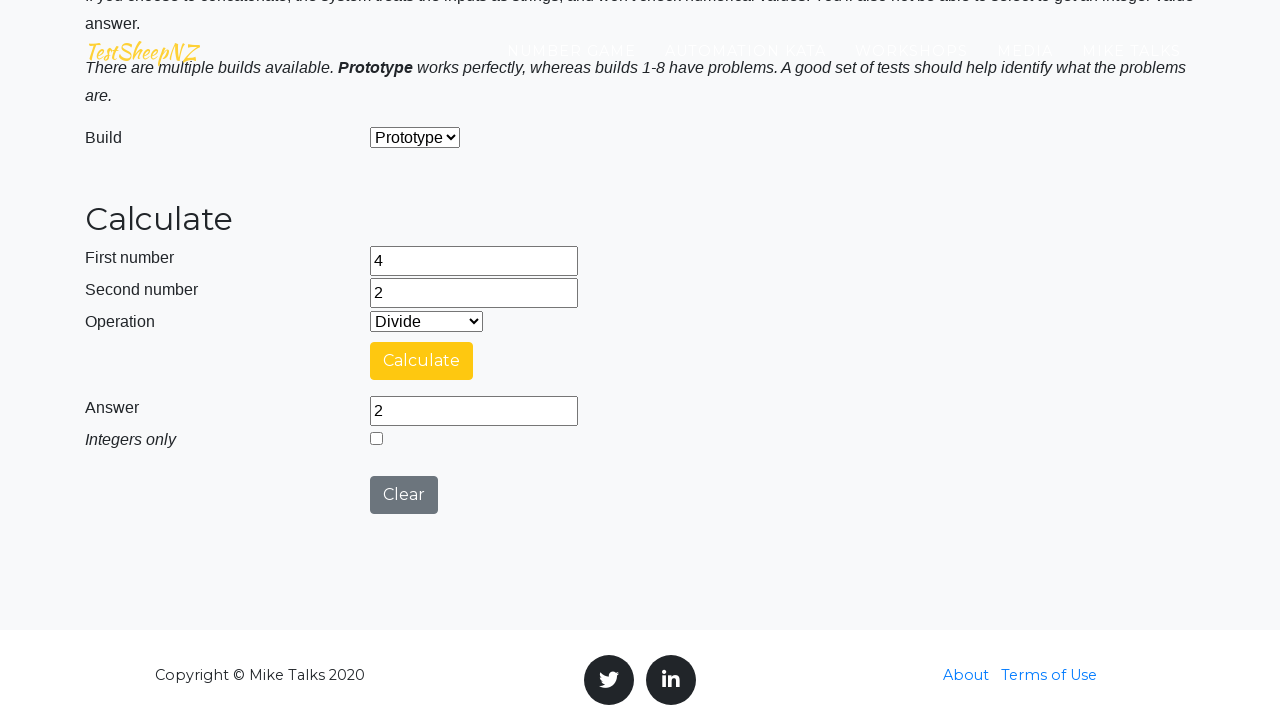

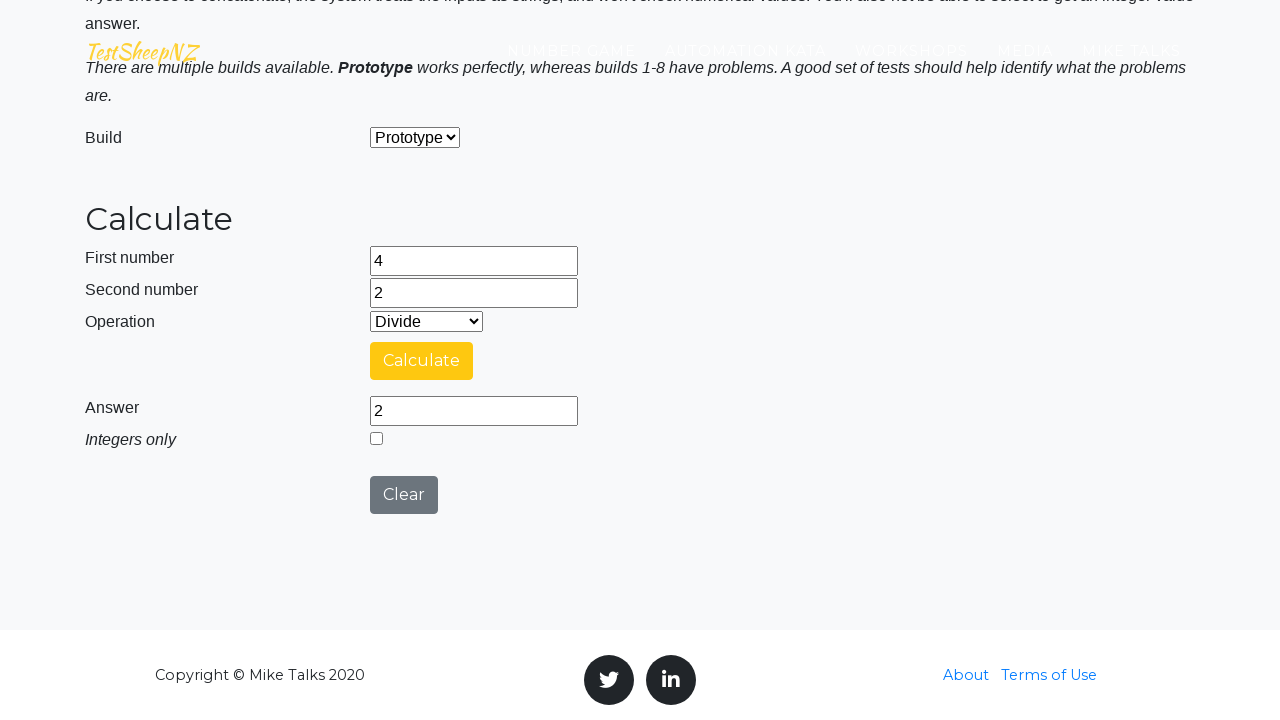